Tests navigation to RO1000 product page through Solutions > Products submenu hierarchy

Starting URL: http://rovsing.dk/

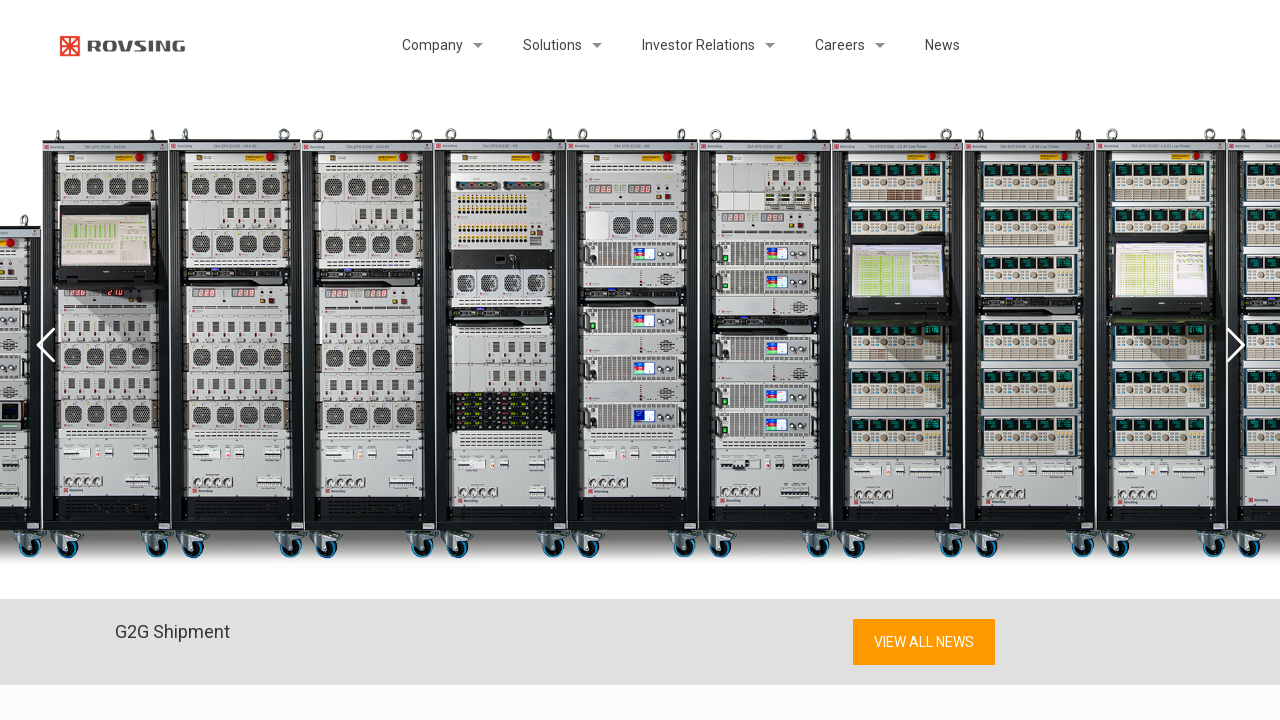

Hovered over Solutions menu at (552, 45) on li#menu-item-2746
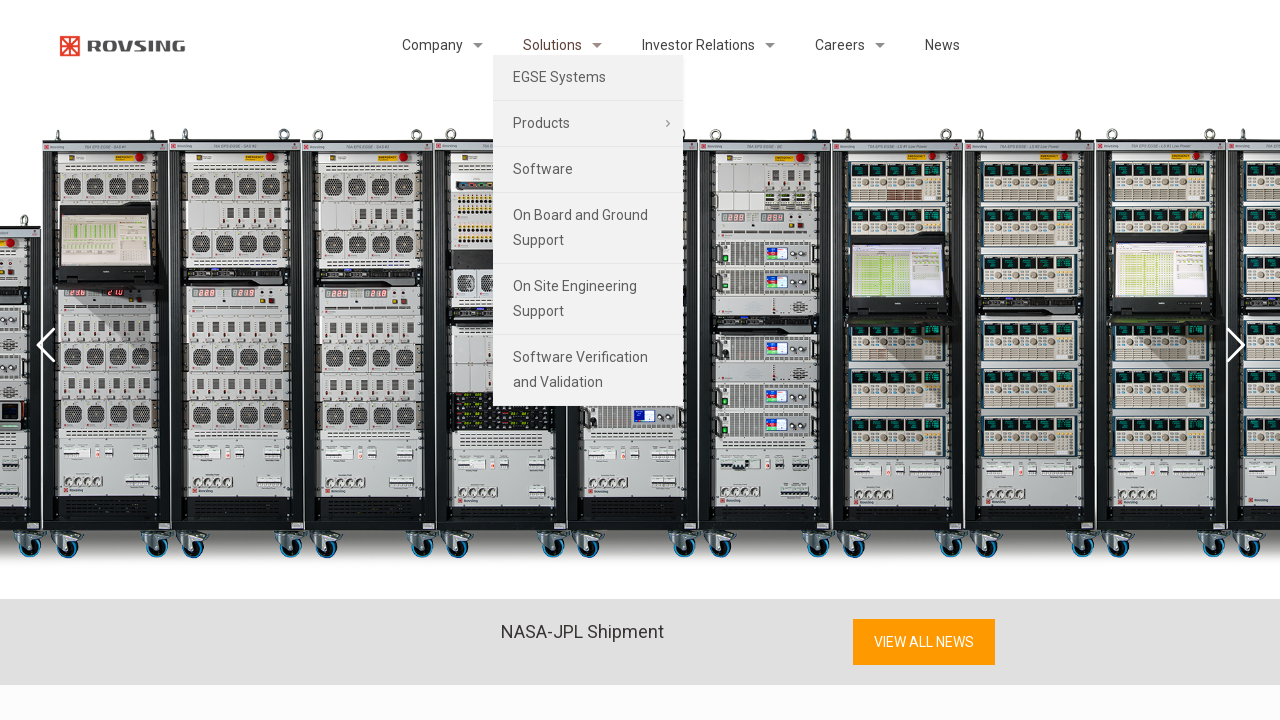

Hovered over Products submenu at (588, 124) on li#menu-item-2932
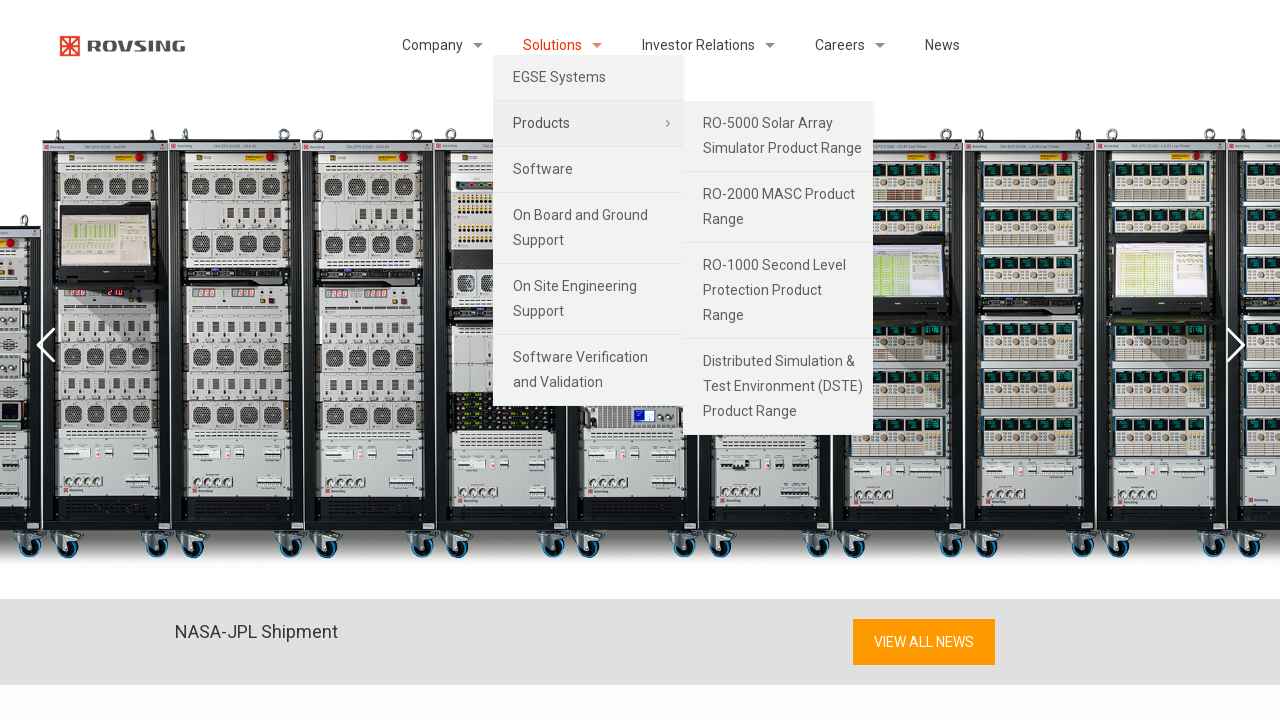

Clicked RO1000 product link at (778, 291) on li#menu-item-3336
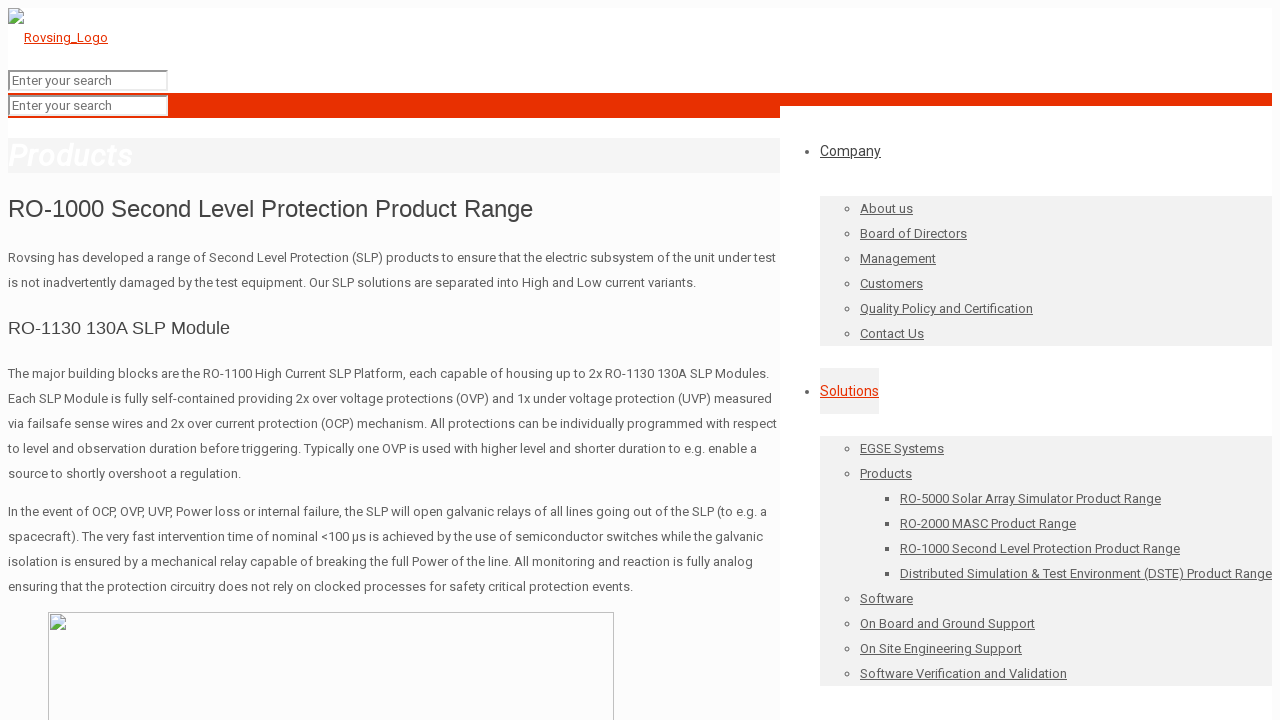

Navigation to RO1000 product page completed
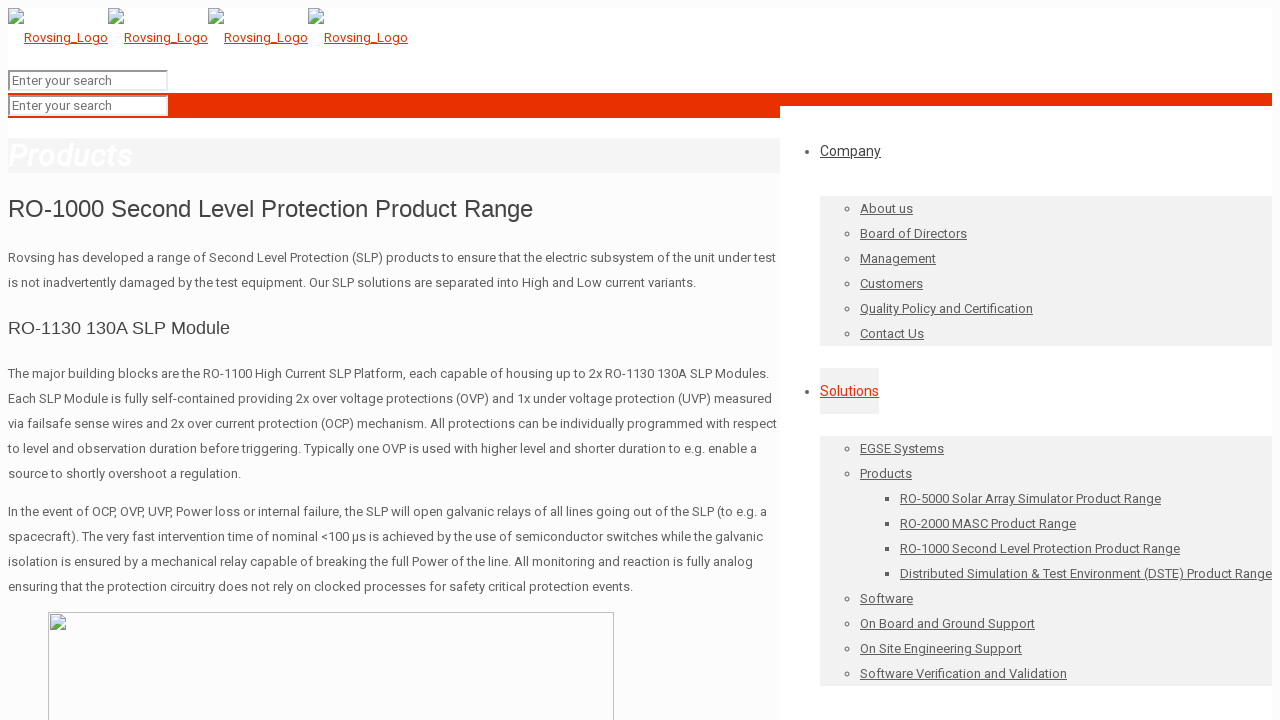

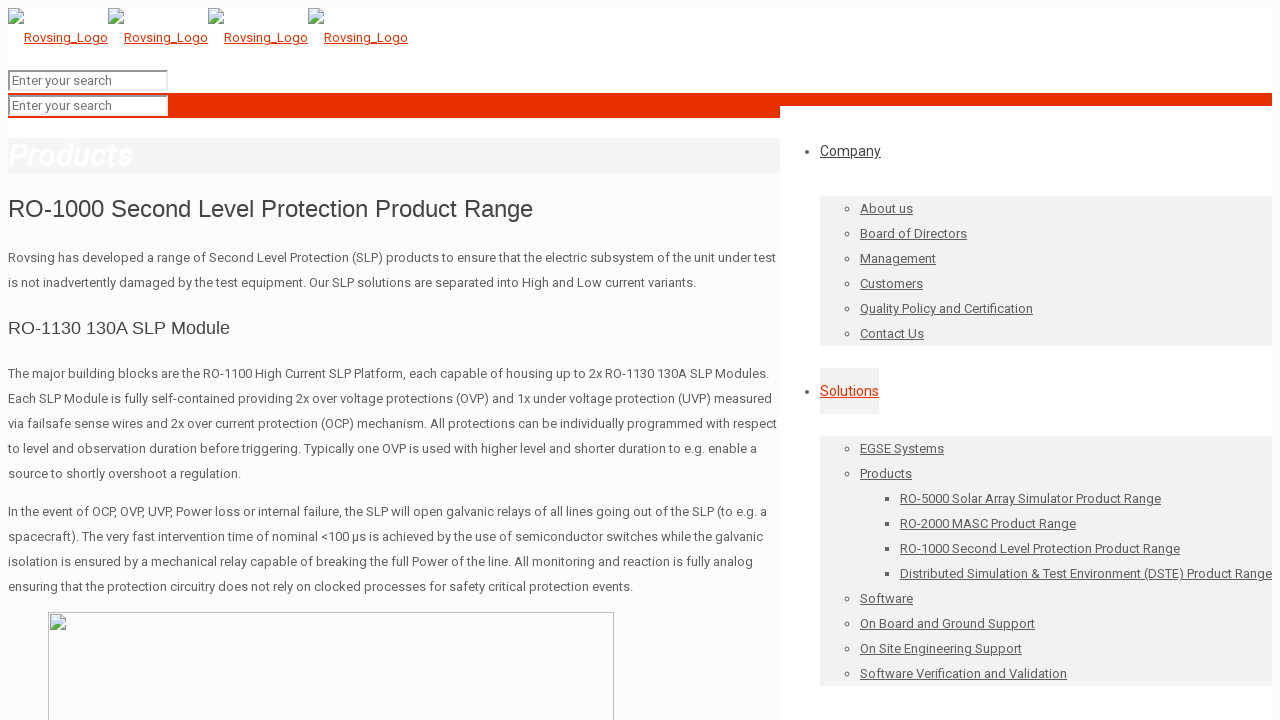